Tests the DemoQA practice form by filling in personal information (name, email, phone, address), selecting random gender and hobbies options, submitting the form, and verifying the confirmation modal appears.

Starting URL: https://demoqa.com/automation-practice-form

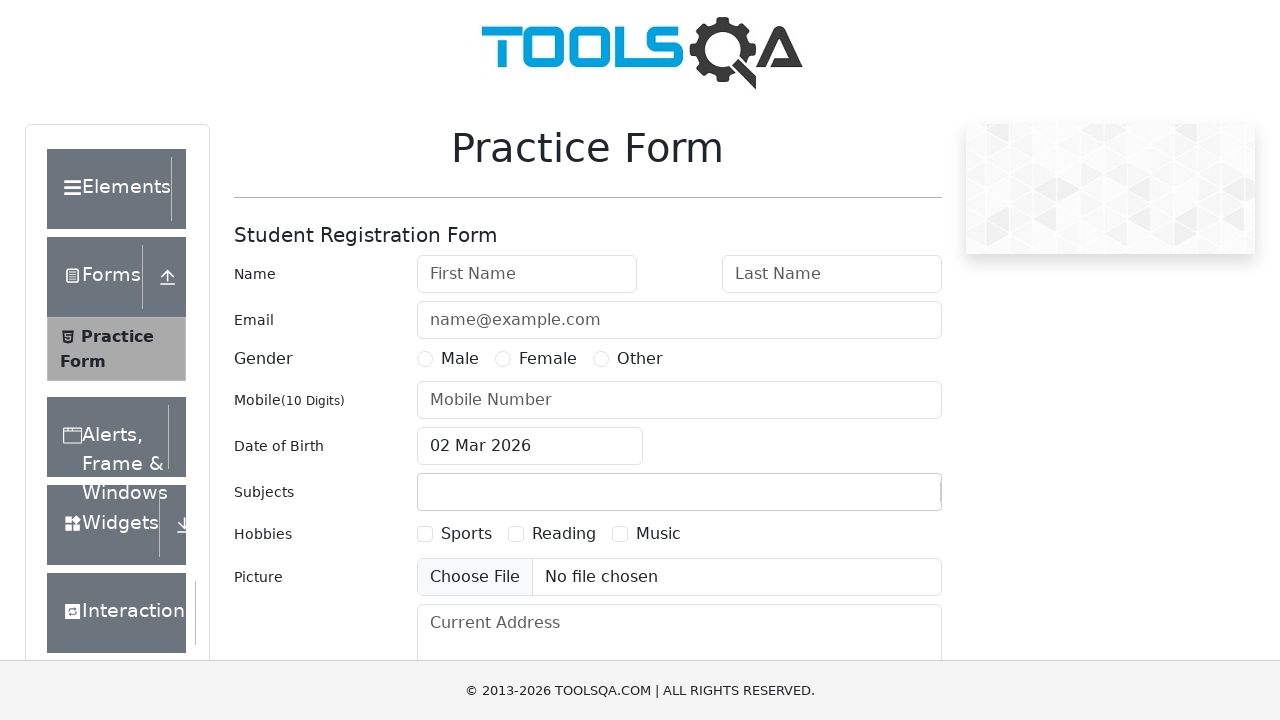

Filled first name field with 'Michael' on #firstName
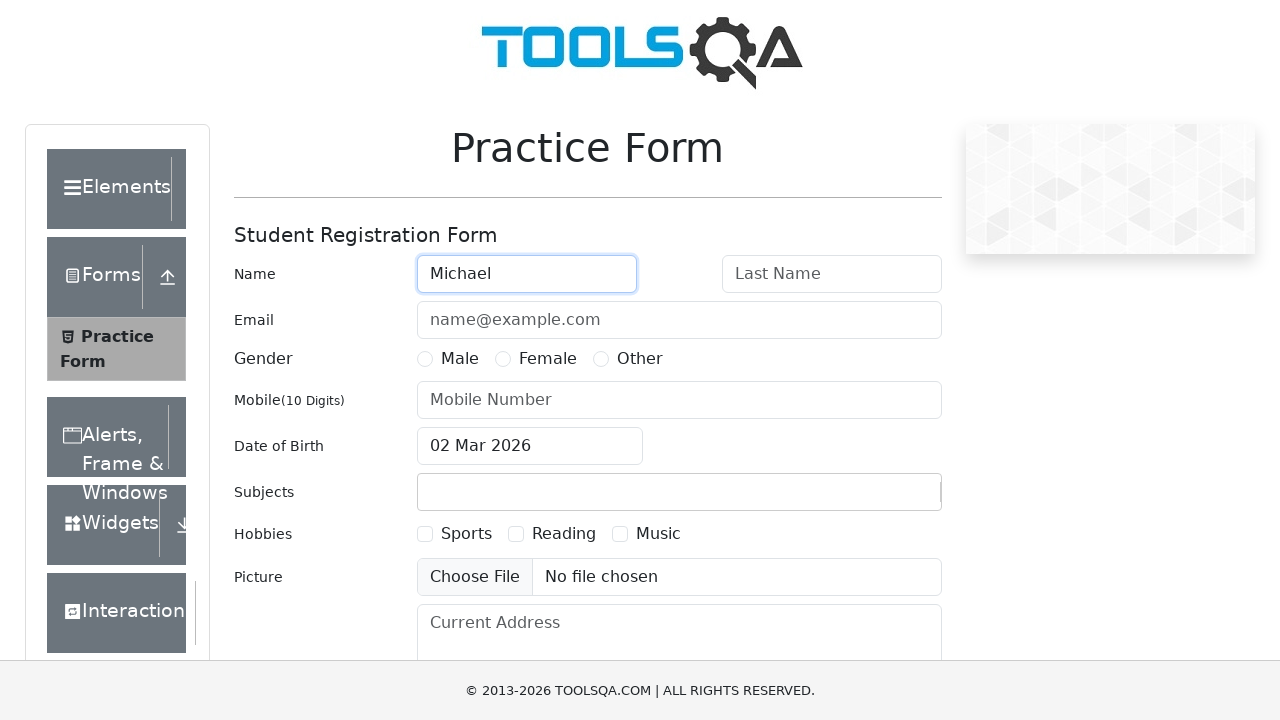

Filled last name field with 'Thompson' on #lastName
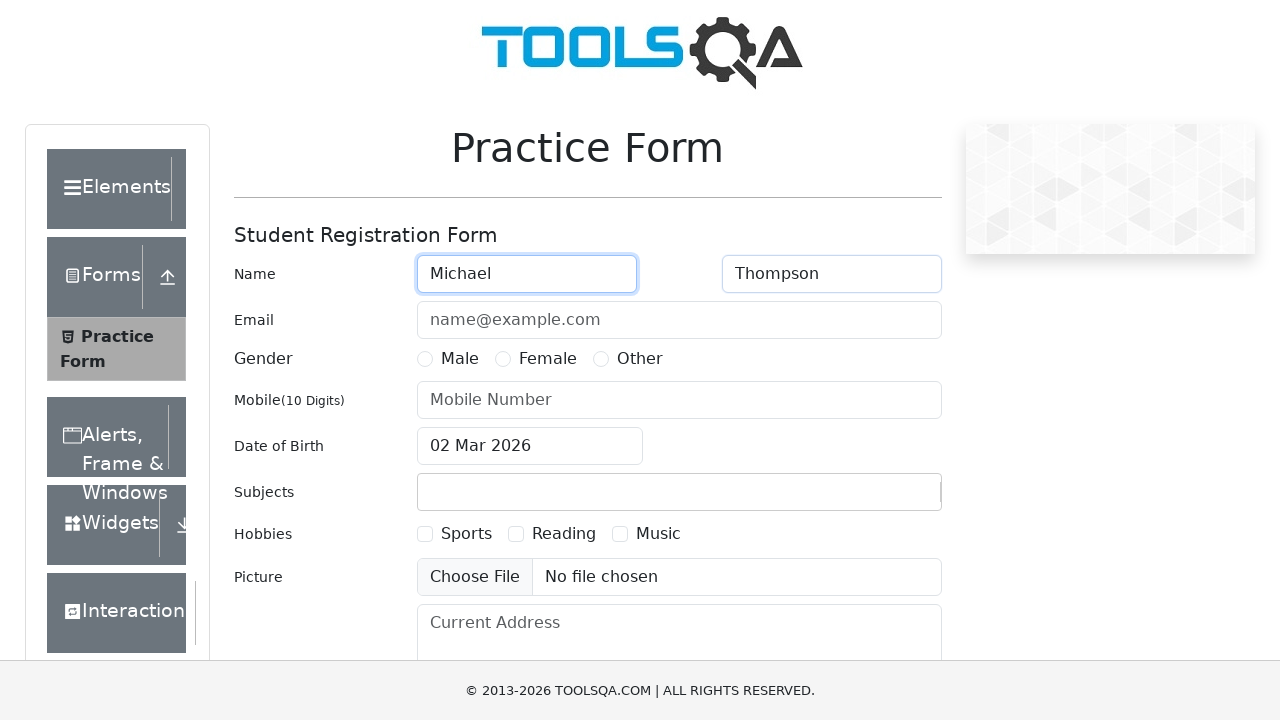

Filled email field with 'michael.thompson@example.com' on #userEmail
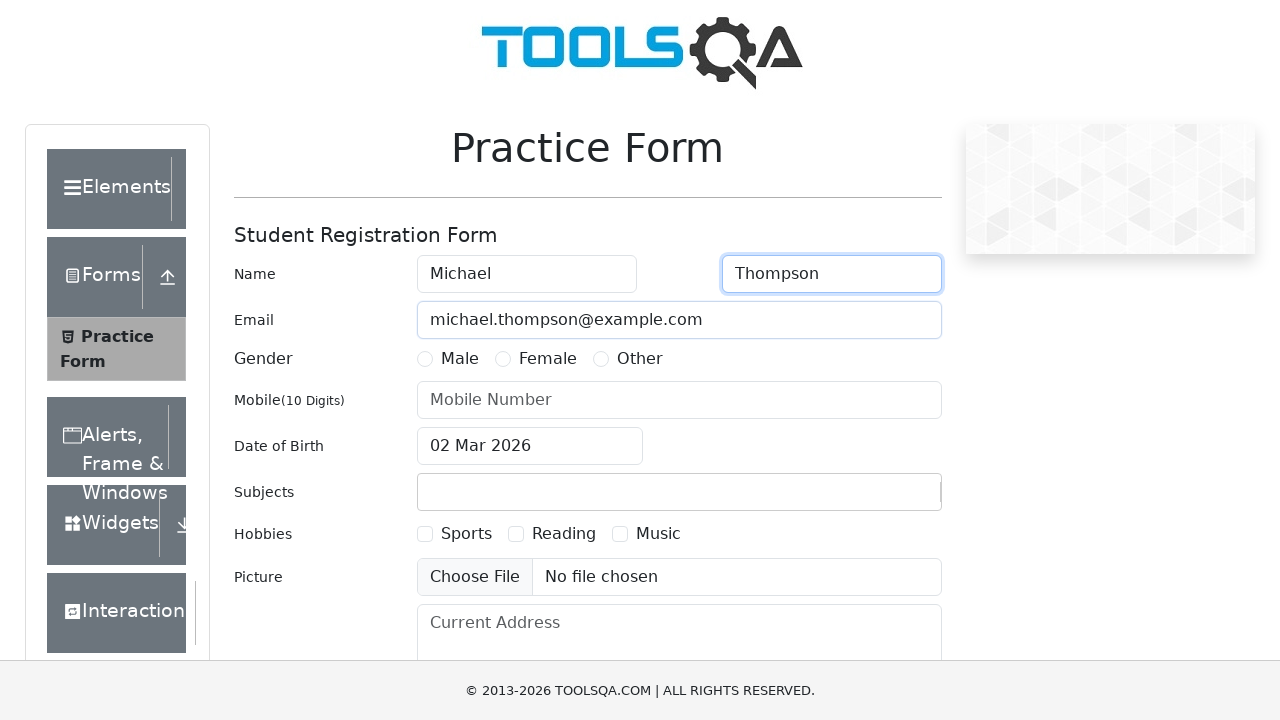

Filled mobile number field with '5551234567' on #userNumber
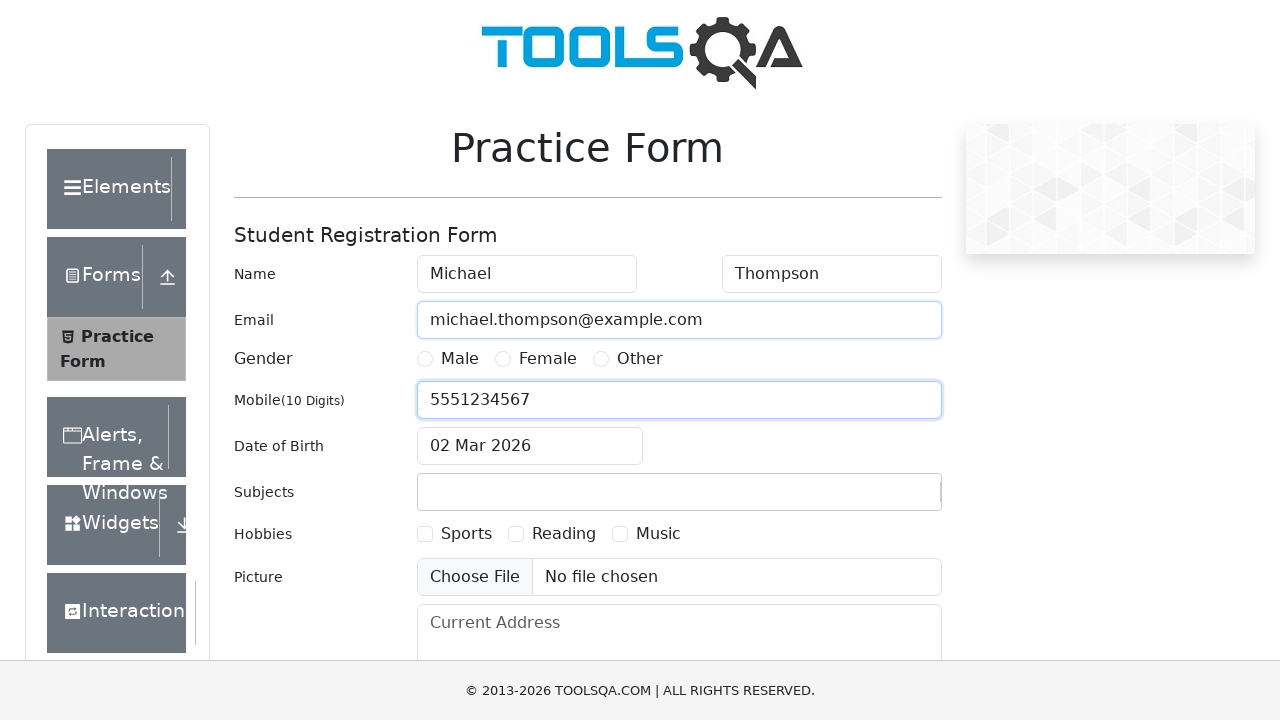

Filled address field with '456 Oak Avenue, Springfield, IL 62701' on #currentAddress
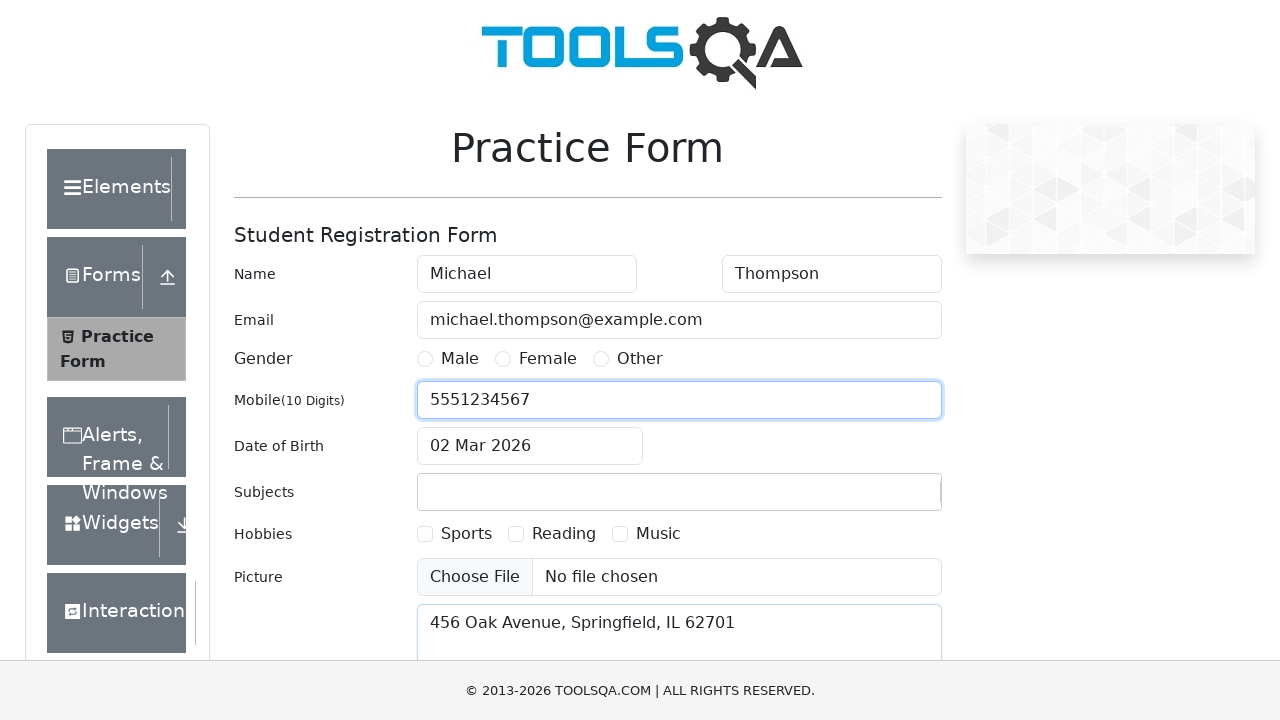

Selected a random gender option at (460, 359) on #genterWrapper label >> nth=0
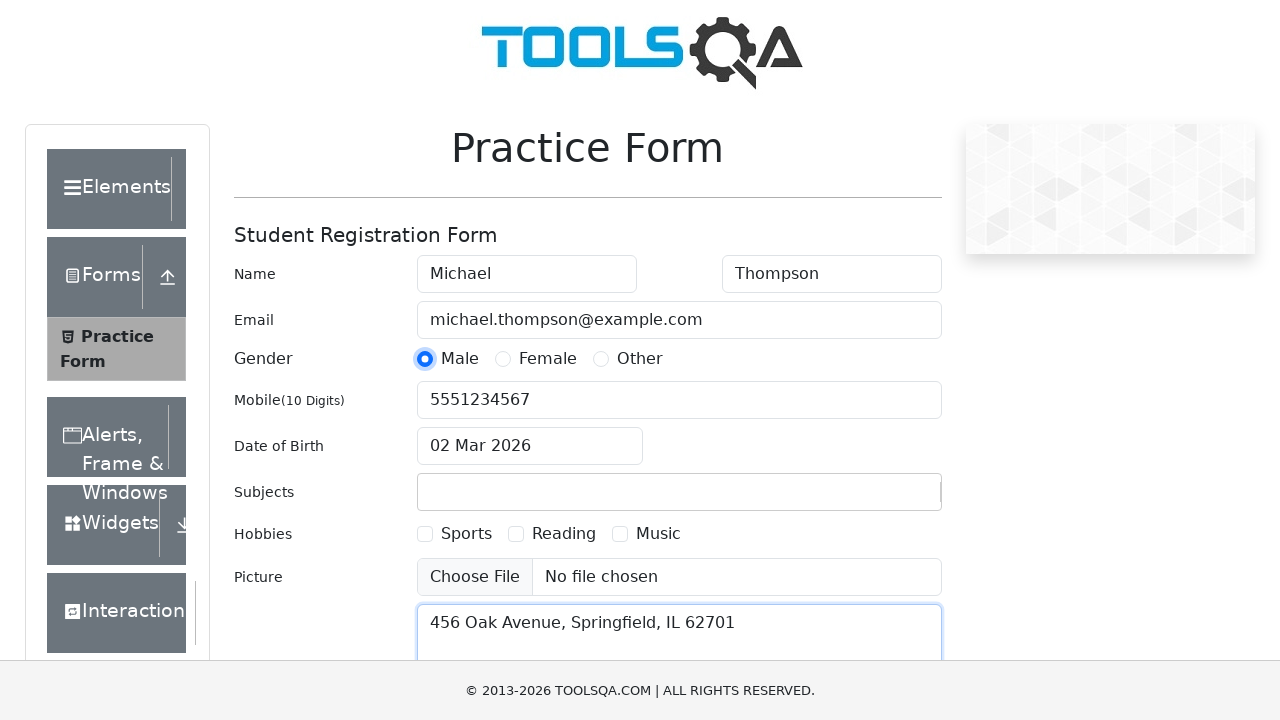

Selected a random hobby option at (263, 534) on #hobbiesWrapper label >> nth=0
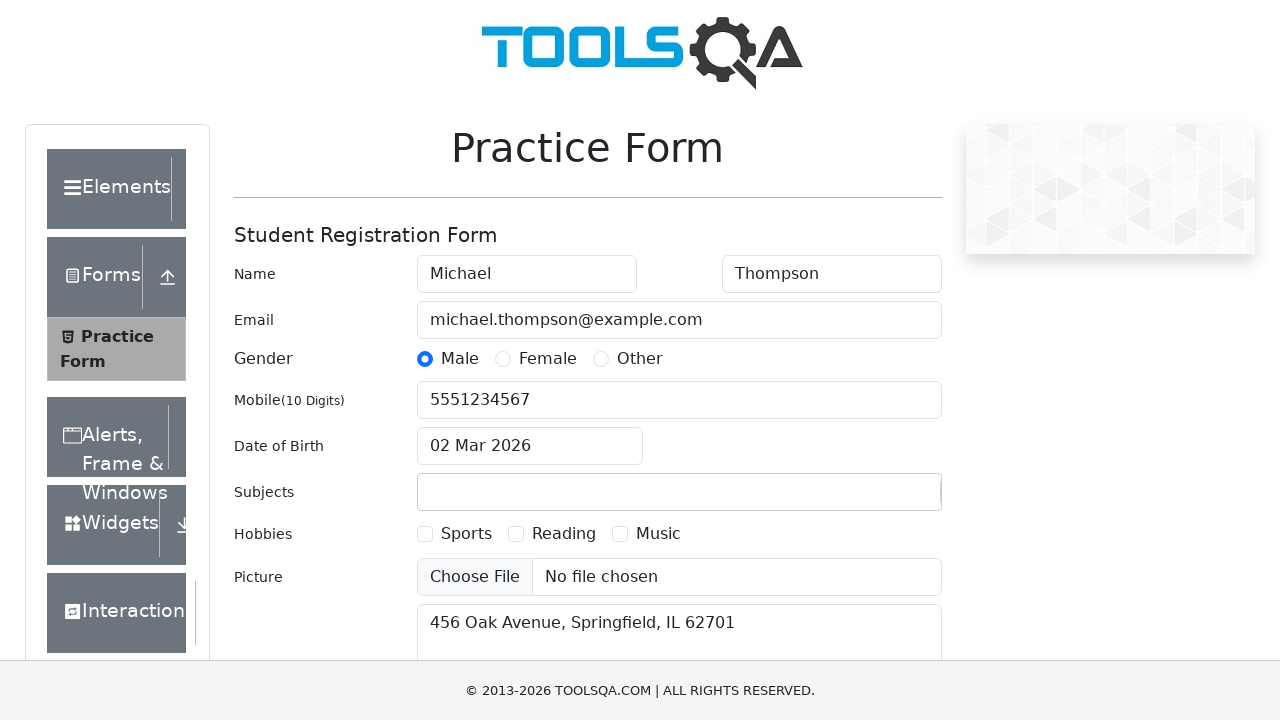

Scrolled submit button into view
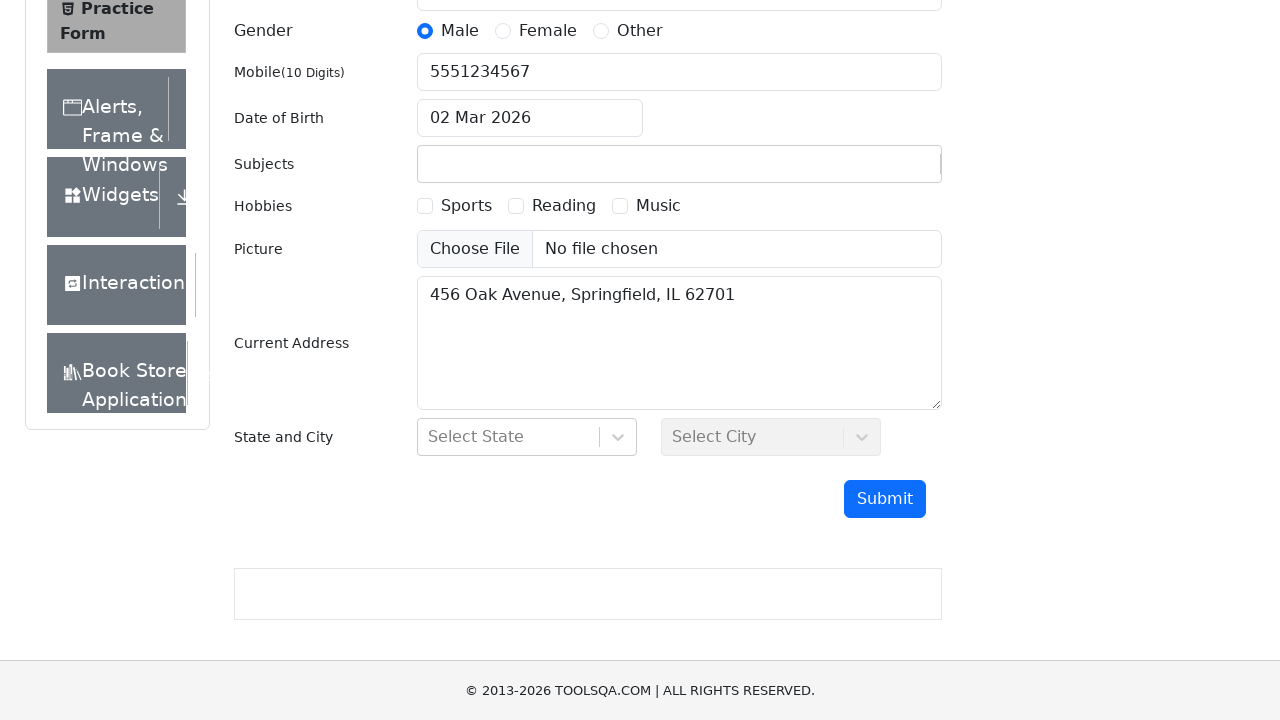

Clicked submit button to submit the form at (885, 499) on #submit
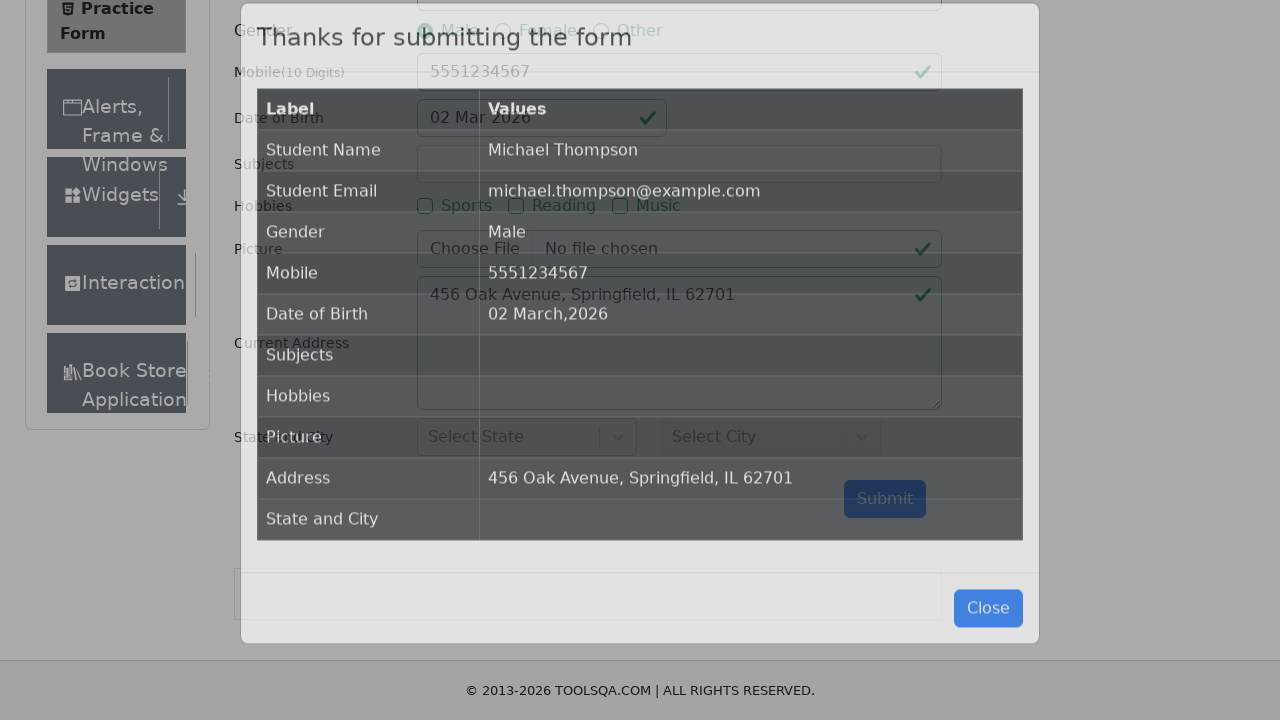

Confirmation modal appeared and became visible
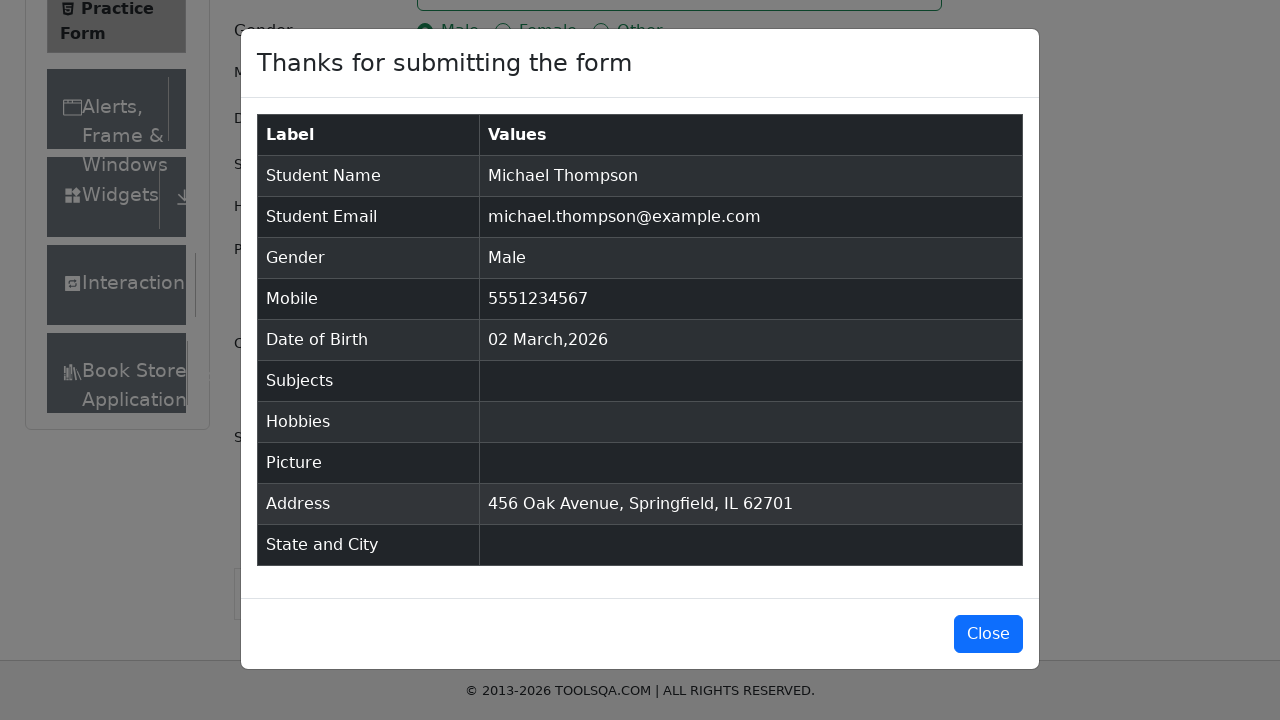

Clicked close button to dismiss the confirmation modal at (988, 634) on #closeLargeModal
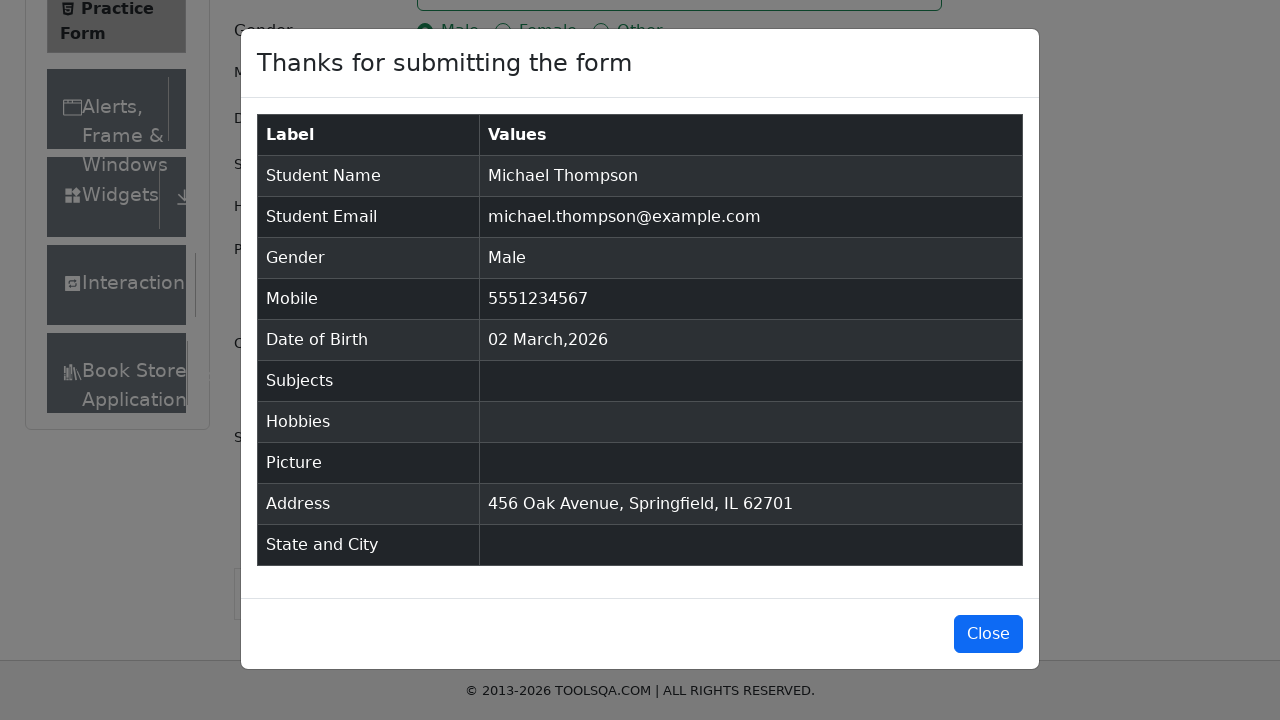

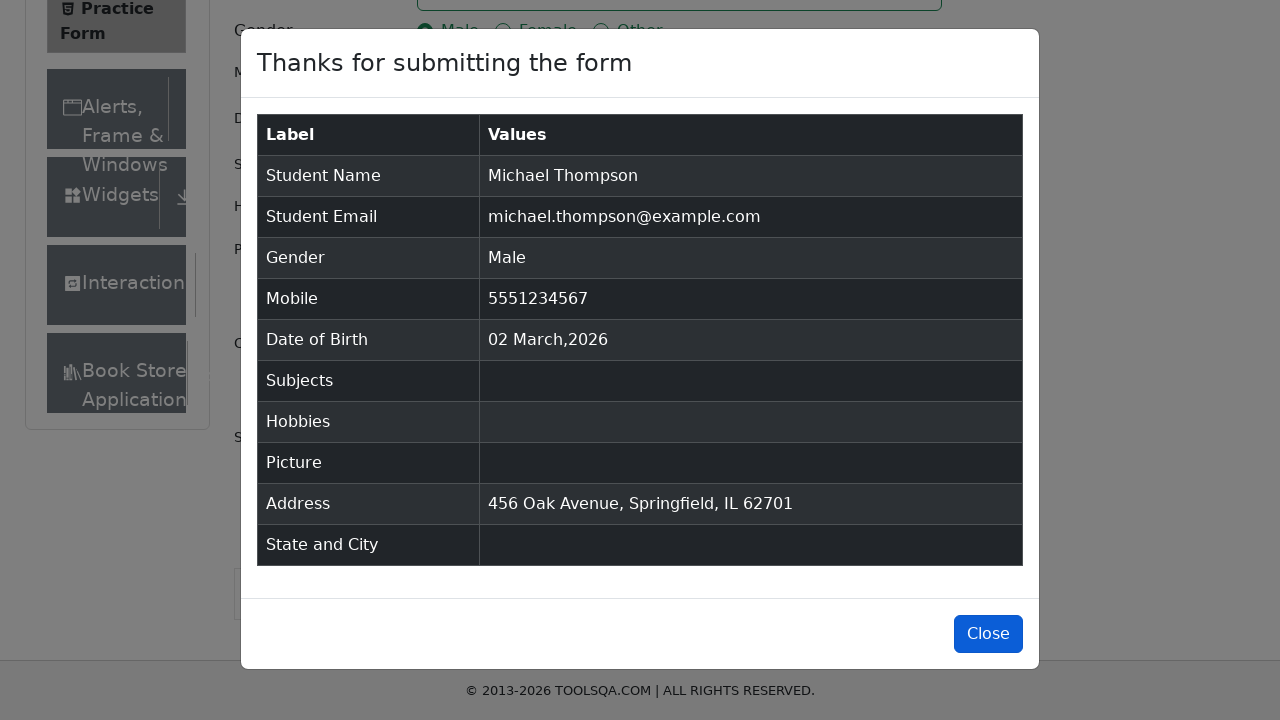